Tests login form validation by attempting to login with only username and no password, verifying that an appropriate error message is displayed

Starting URL: https://www.saucedemo.com/

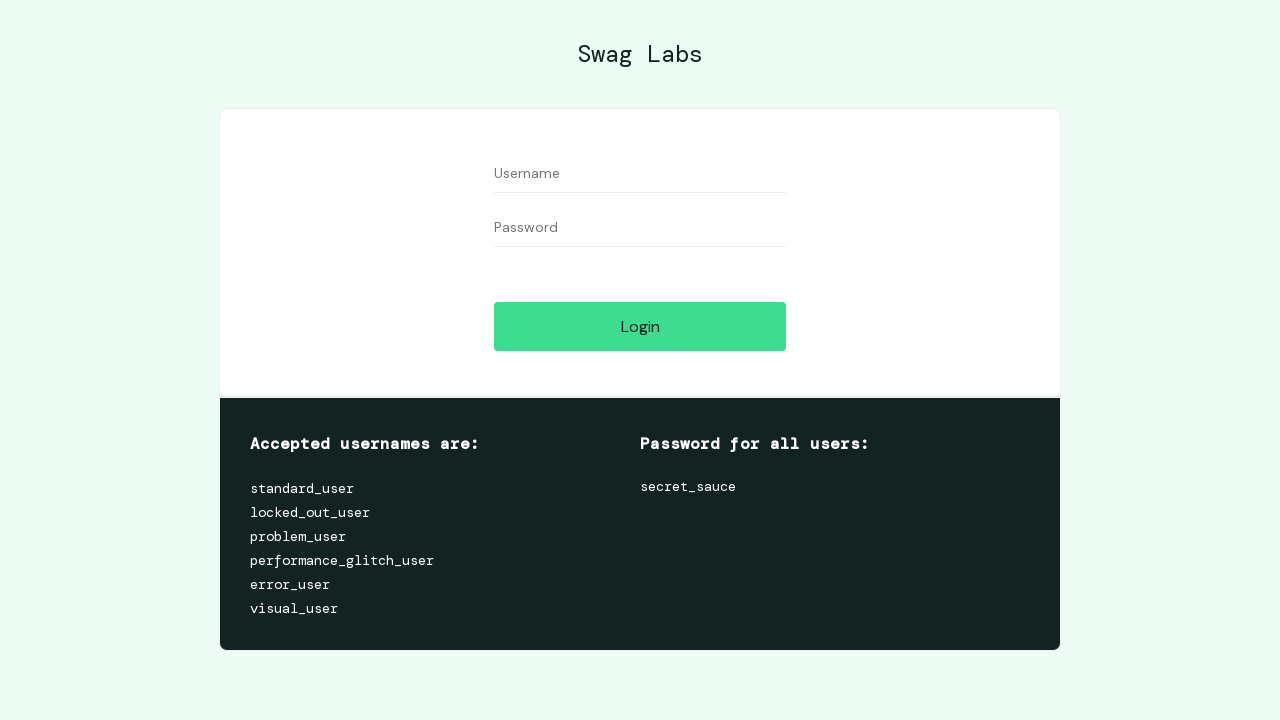

Filled username field with 'locked_out_user' on input[data-test='username']
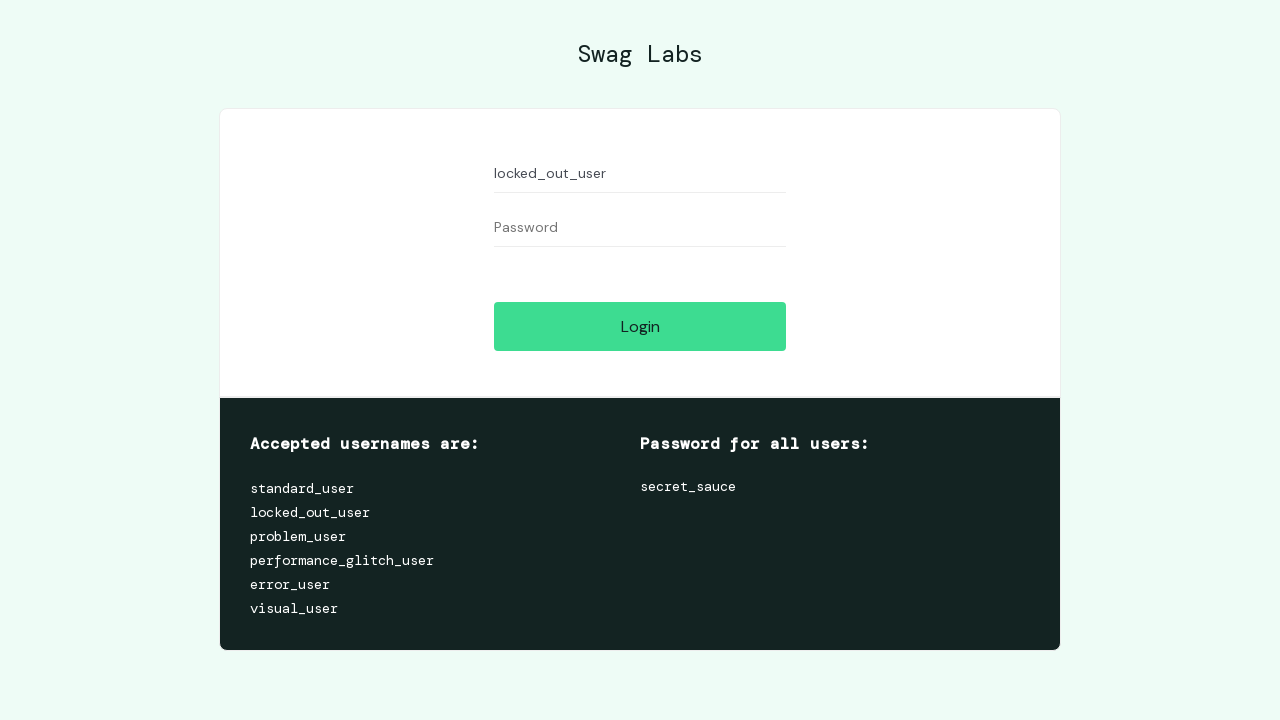

Clicked Login button without entering password at (640, 326) on input[value='Login']
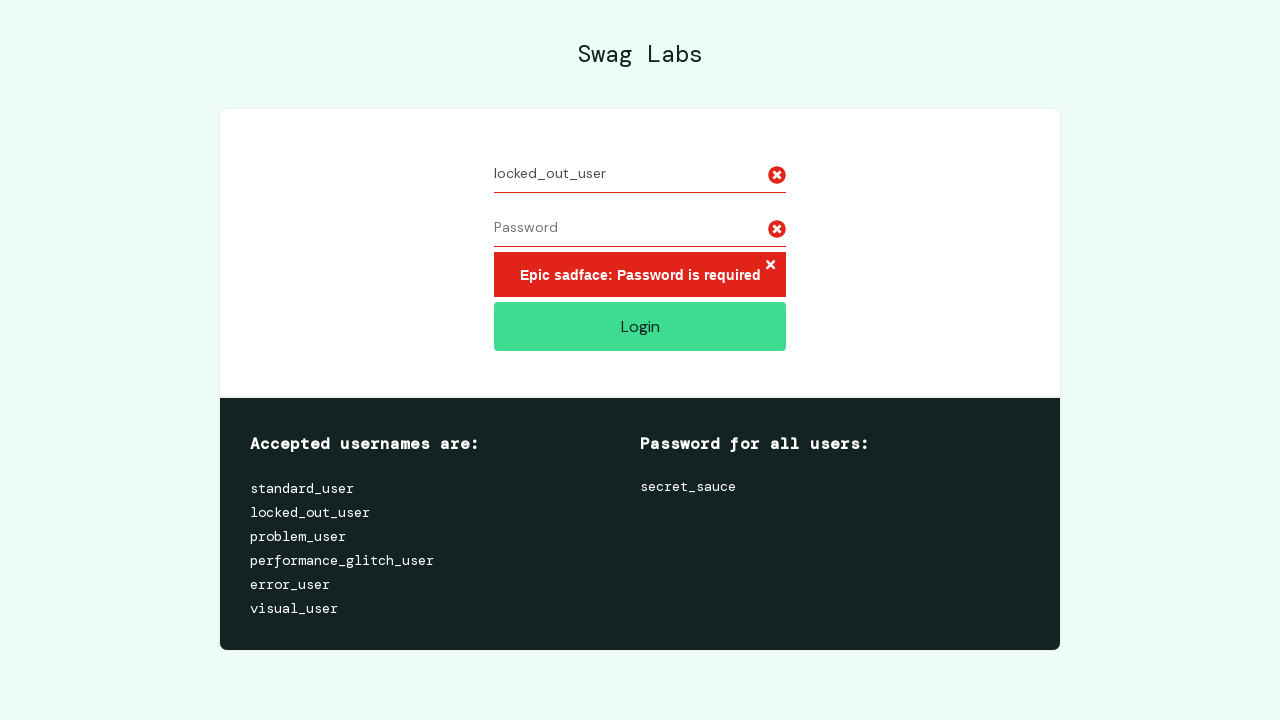

Error message appeared on login form
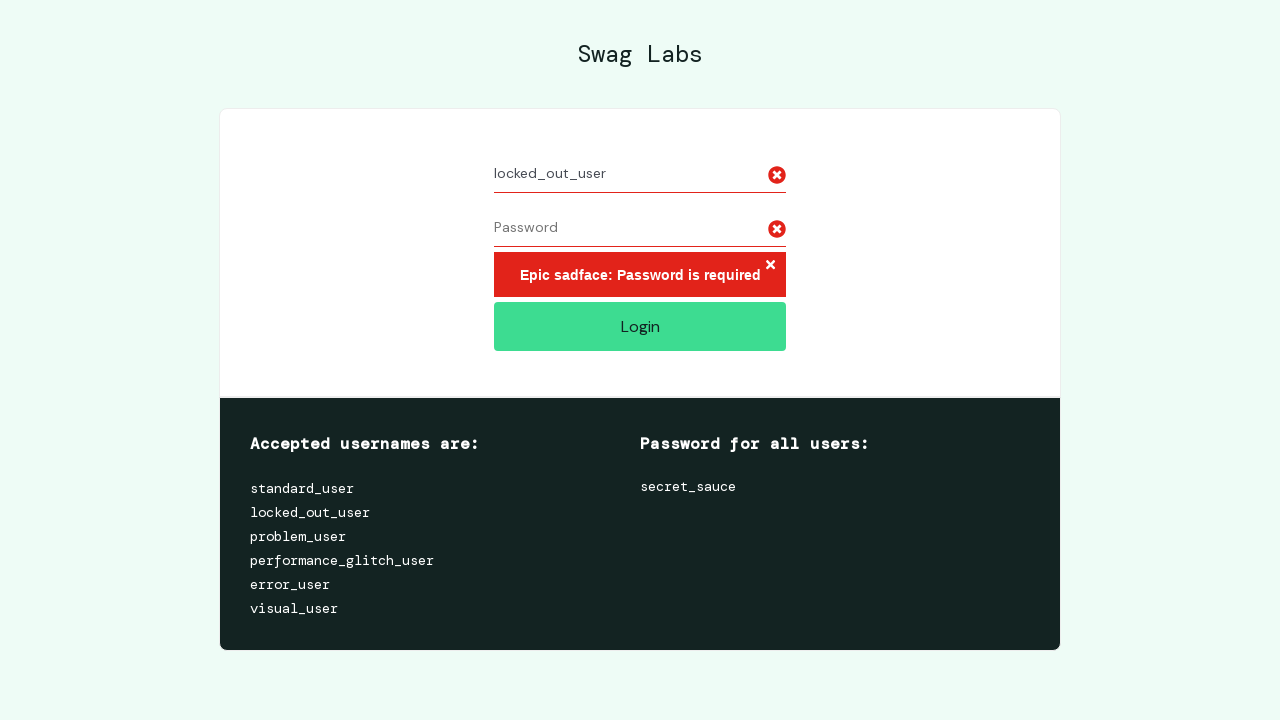

Verified that user is still on Sauce Demo login page
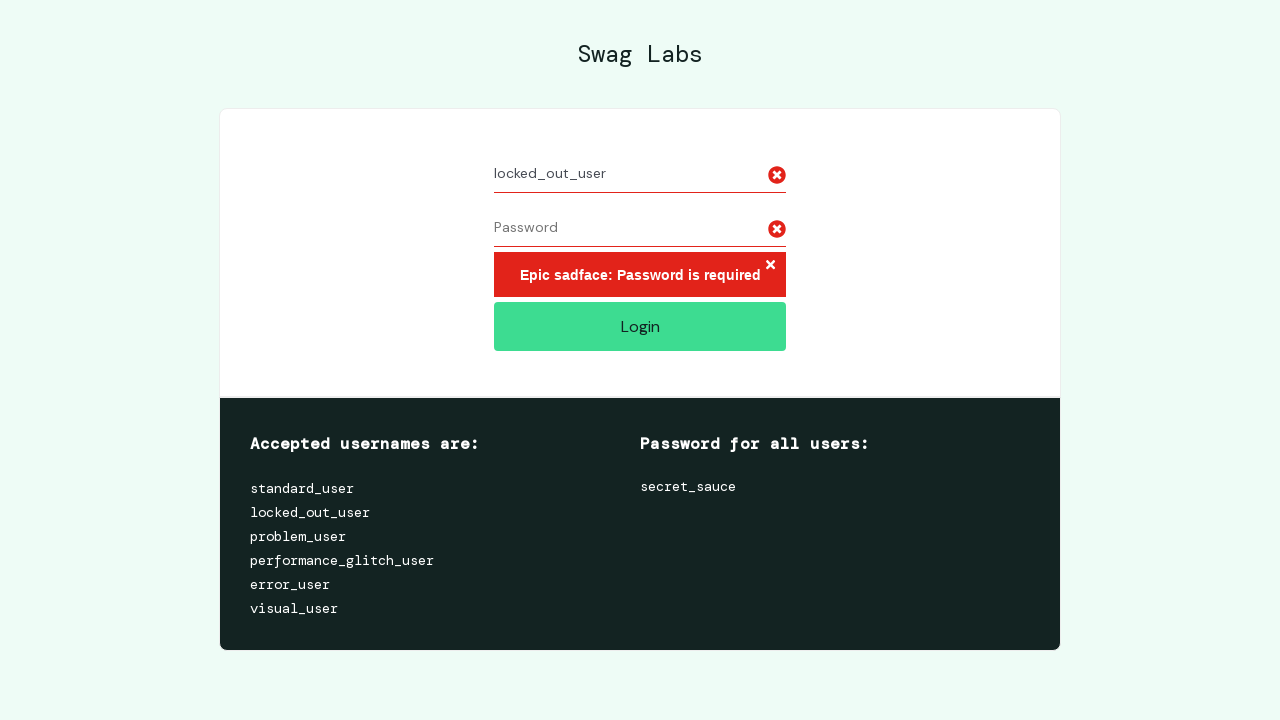

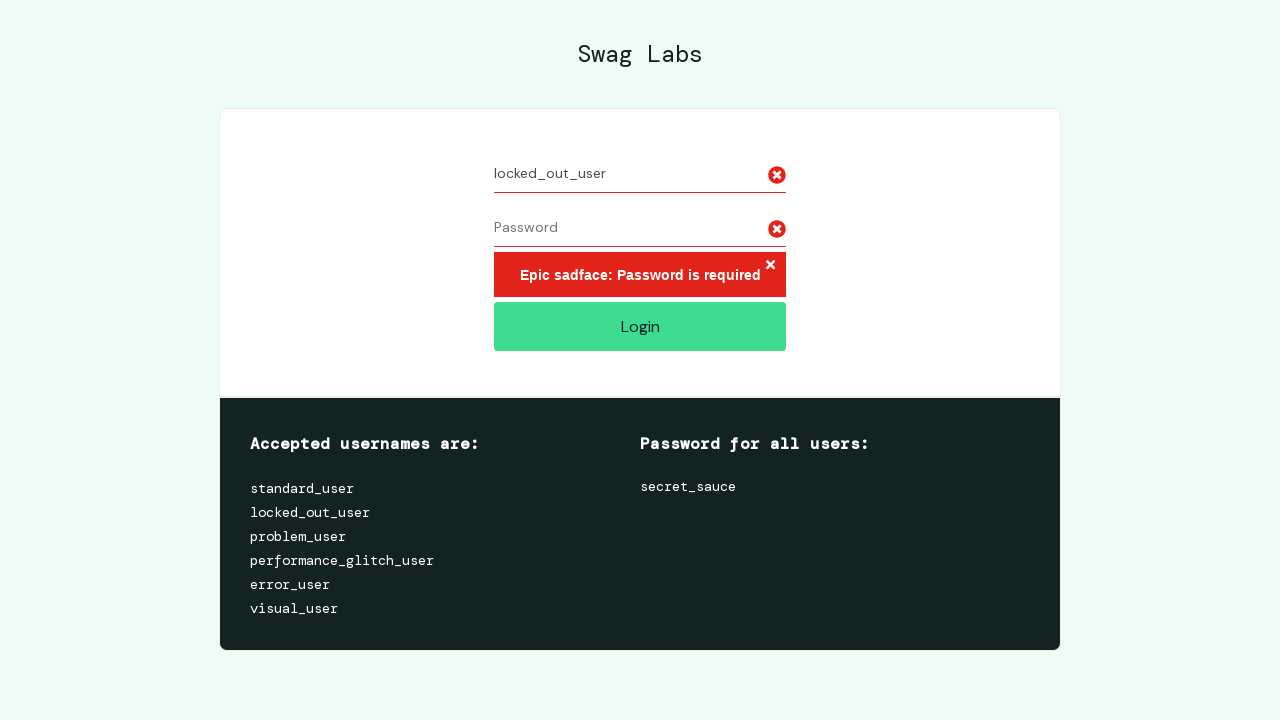